Tests nested iframe handling by switching to frames, extracting credentials displayed on the page, filling them into a form within a nested iframe, and submitting the form.

Starting URL: https://demoapps.qspiders.com/ui/frames/nested?sublist=1

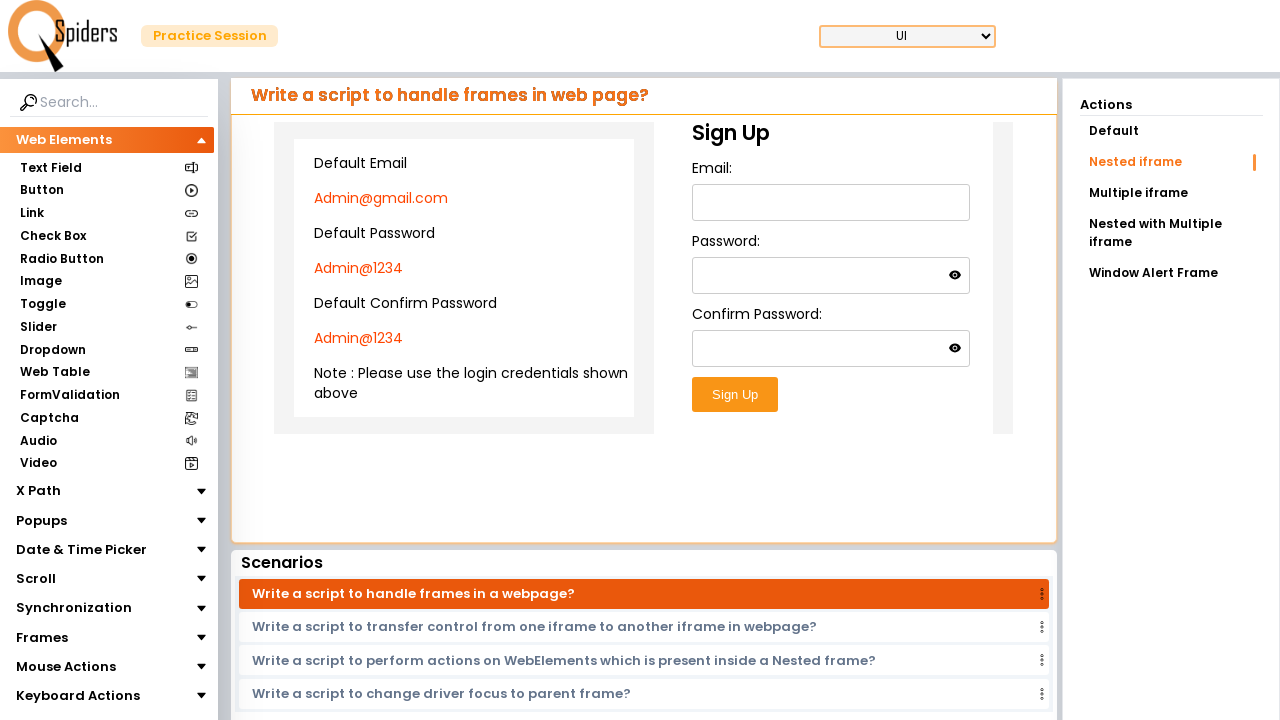

Located outer iframe element
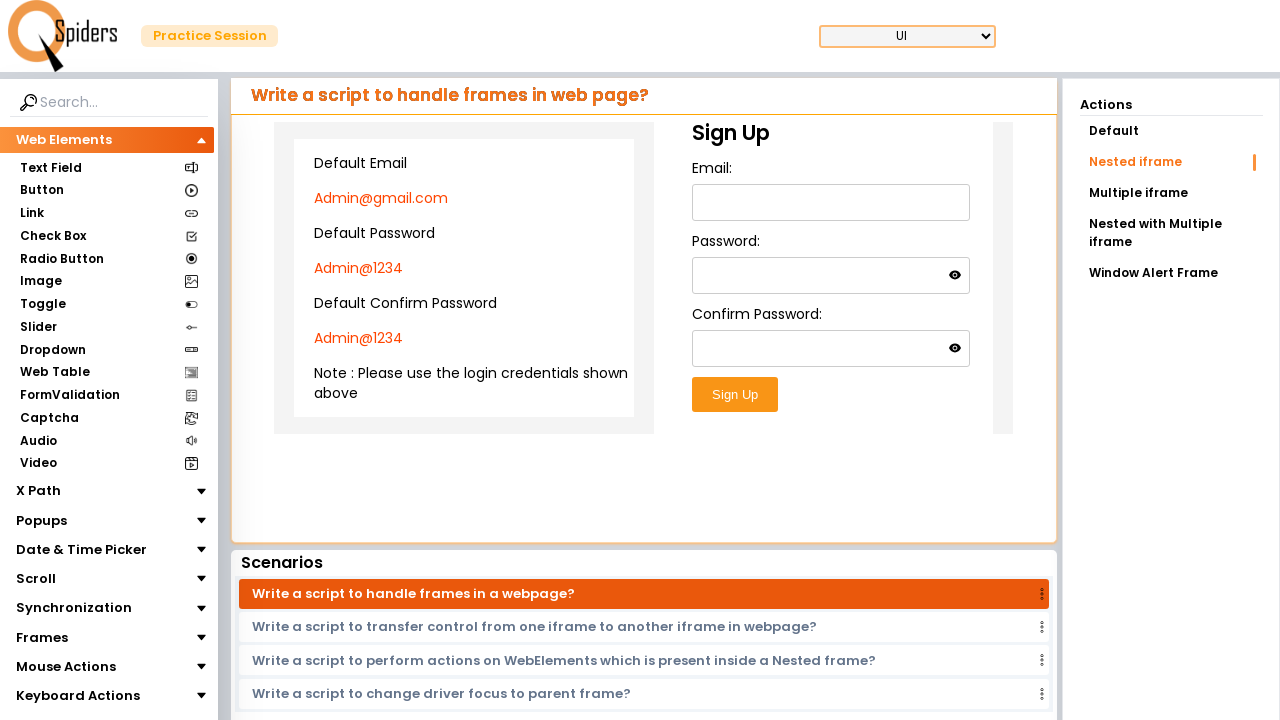

Extracted email credential 'Admin@gmail.com' from outer frame
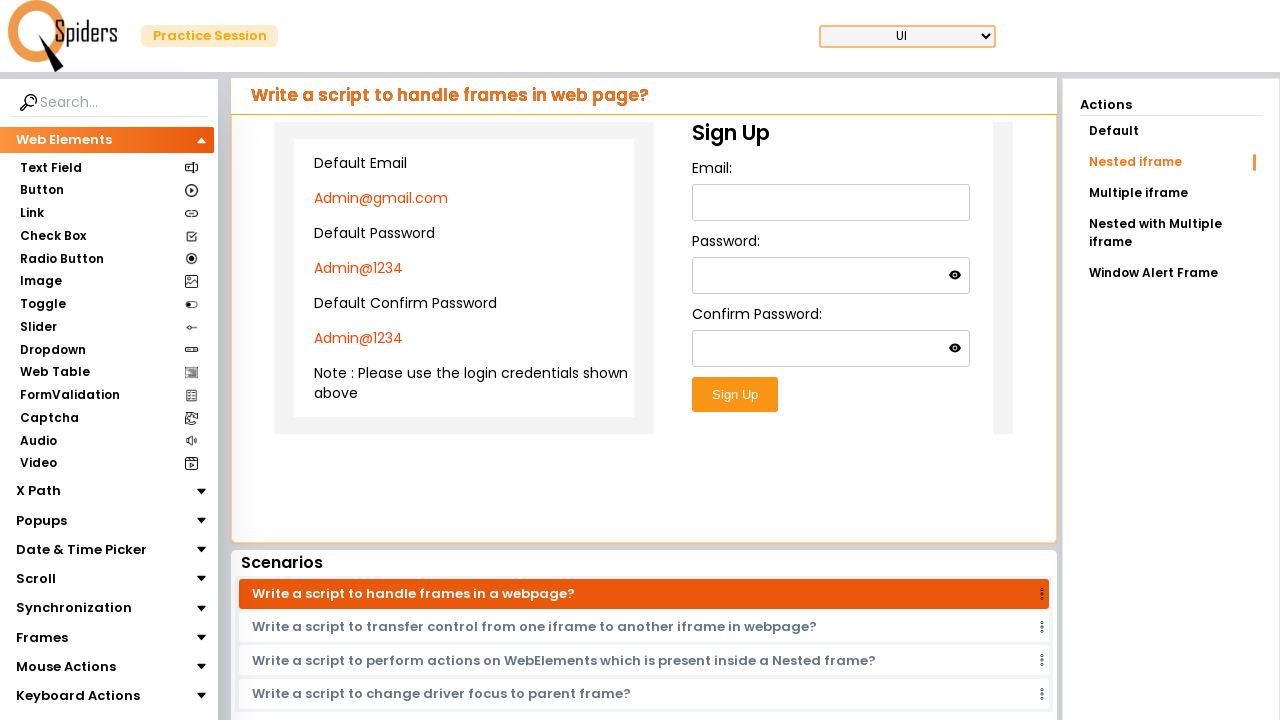

Extracted password credential 'Admin@1234' from outer frame
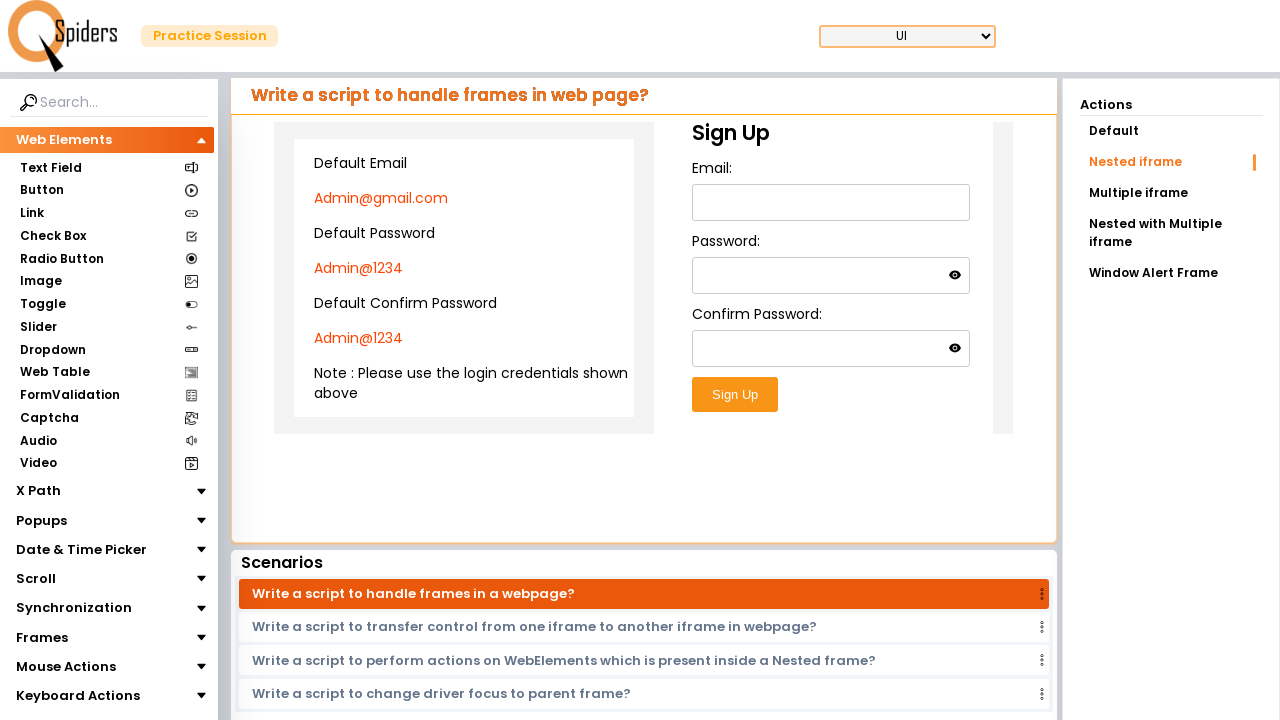

Extracted confirm password credential 'Admin@1234' from outer frame
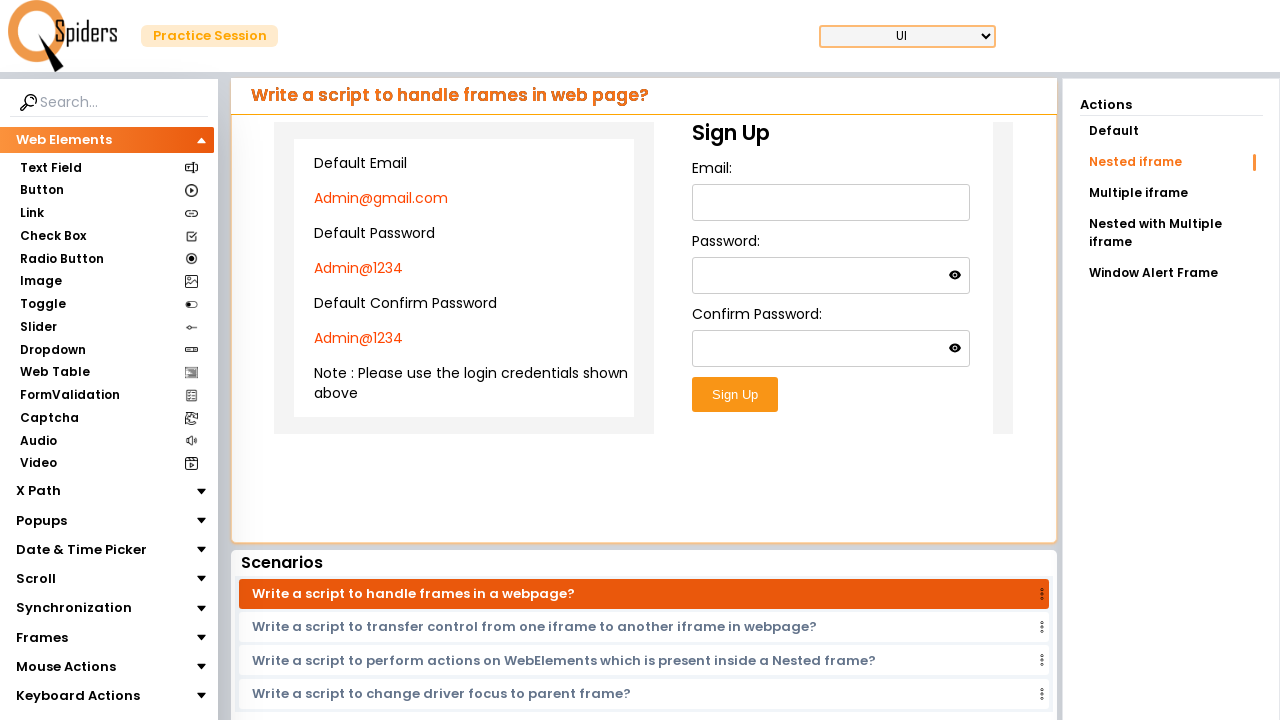

Located nested iframe within outer frame
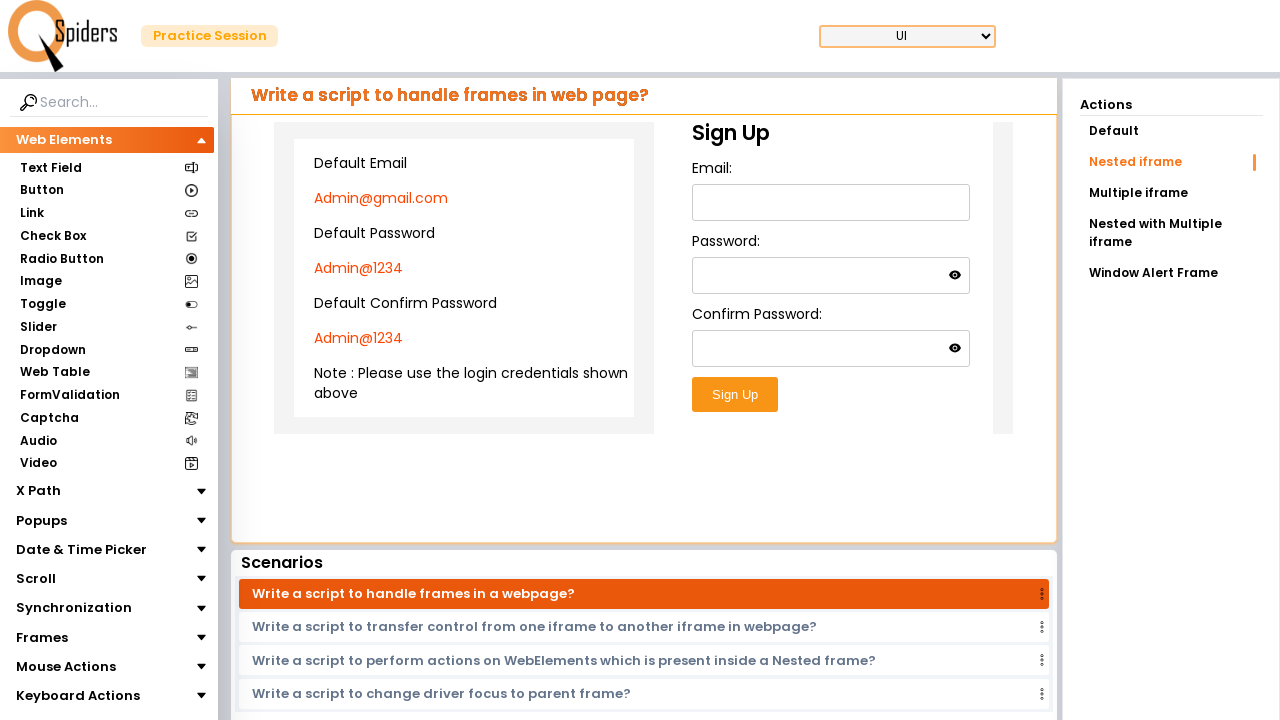

Filled email field with extracted credential in nested iframe on iframe.w-full.h-96 >> internal:control=enter-frame >> iframe >> internal:control
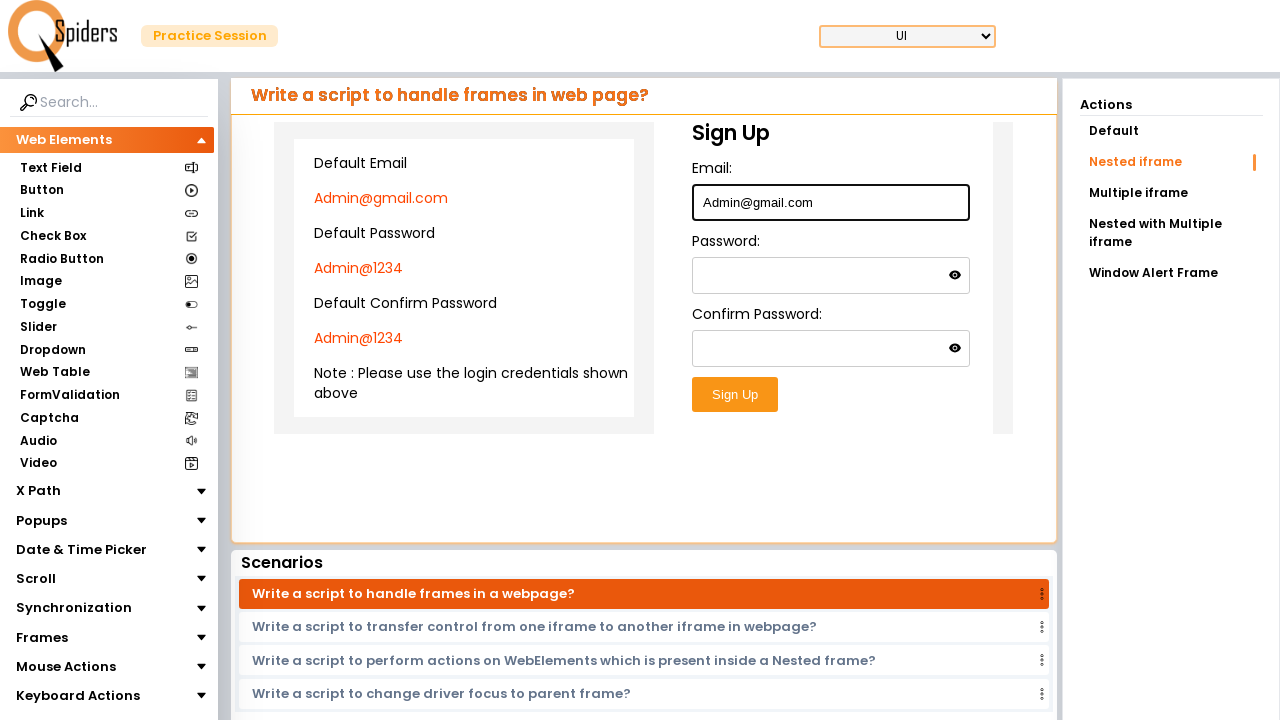

Filled password field with extracted credential in nested iframe on iframe.w-full.h-96 >> internal:control=enter-frame >> iframe >> internal:control
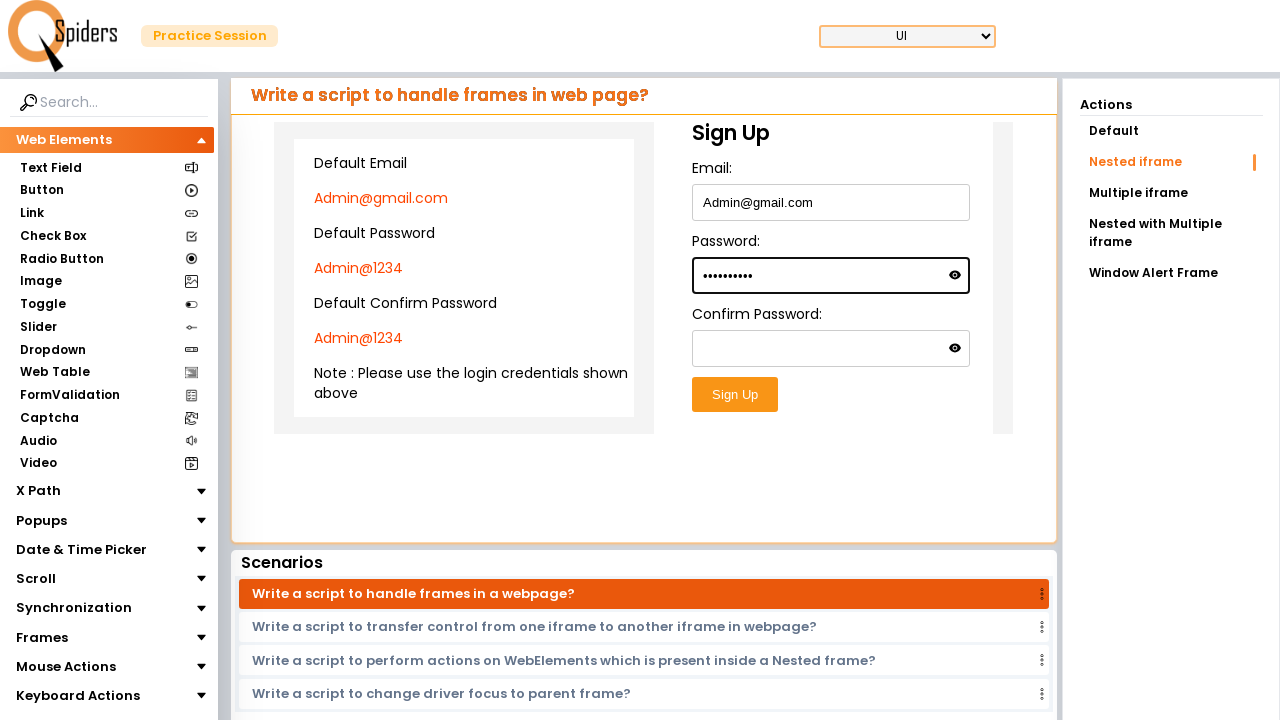

Filled confirm password field with extracted credential in nested iframe on iframe.w-full.h-96 >> internal:control=enter-frame >> iframe >> internal:control
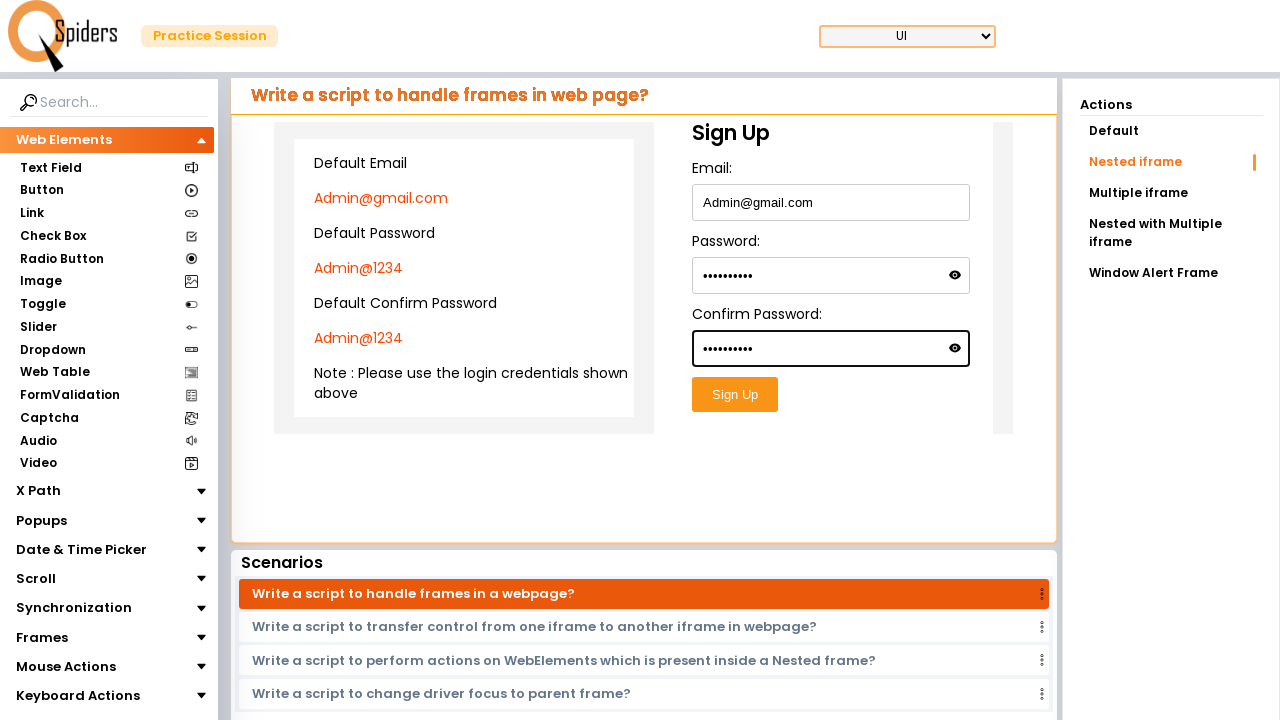

Clicked submit button to submit form in nested iframe at (735, 395) on iframe.w-full.h-96 >> internal:control=enter-frame >> iframe >> internal:control
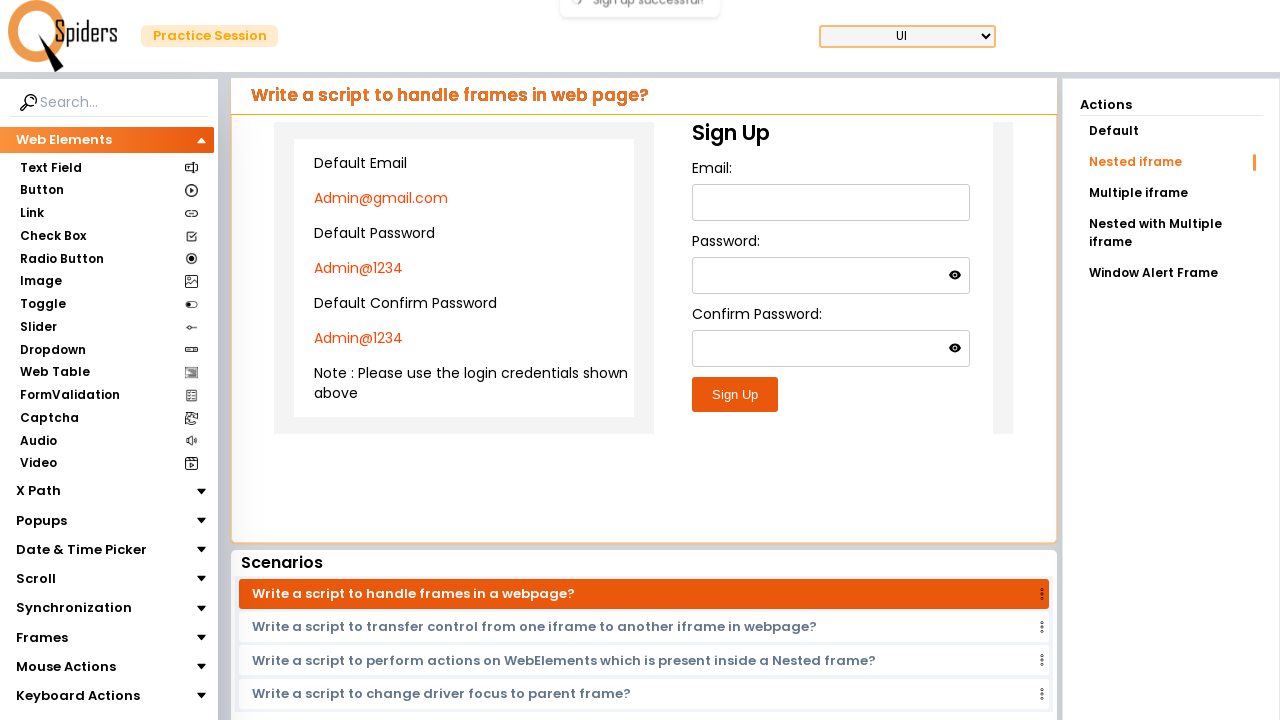

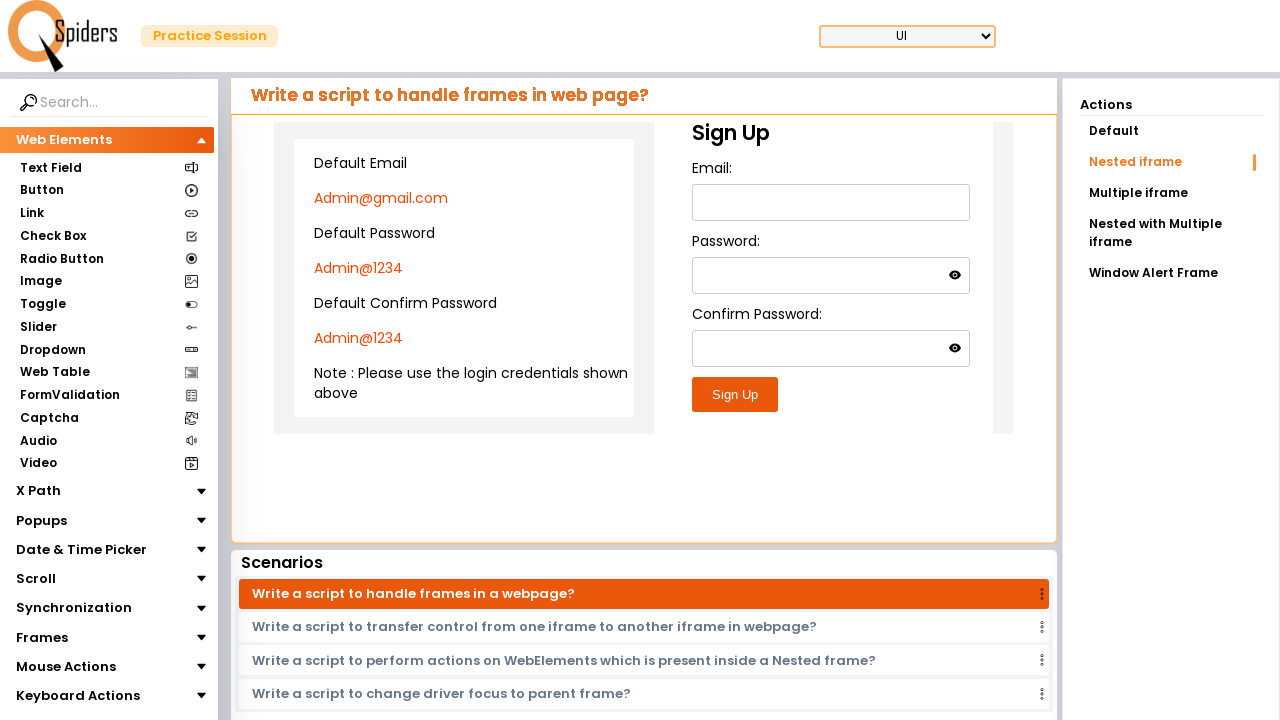